Solves a math problem by extracting a value from an element attribute, calculating the result, and submitting the form with checkboxes selected

Starting URL: http://suninjuly.github.io/get_attribute.html

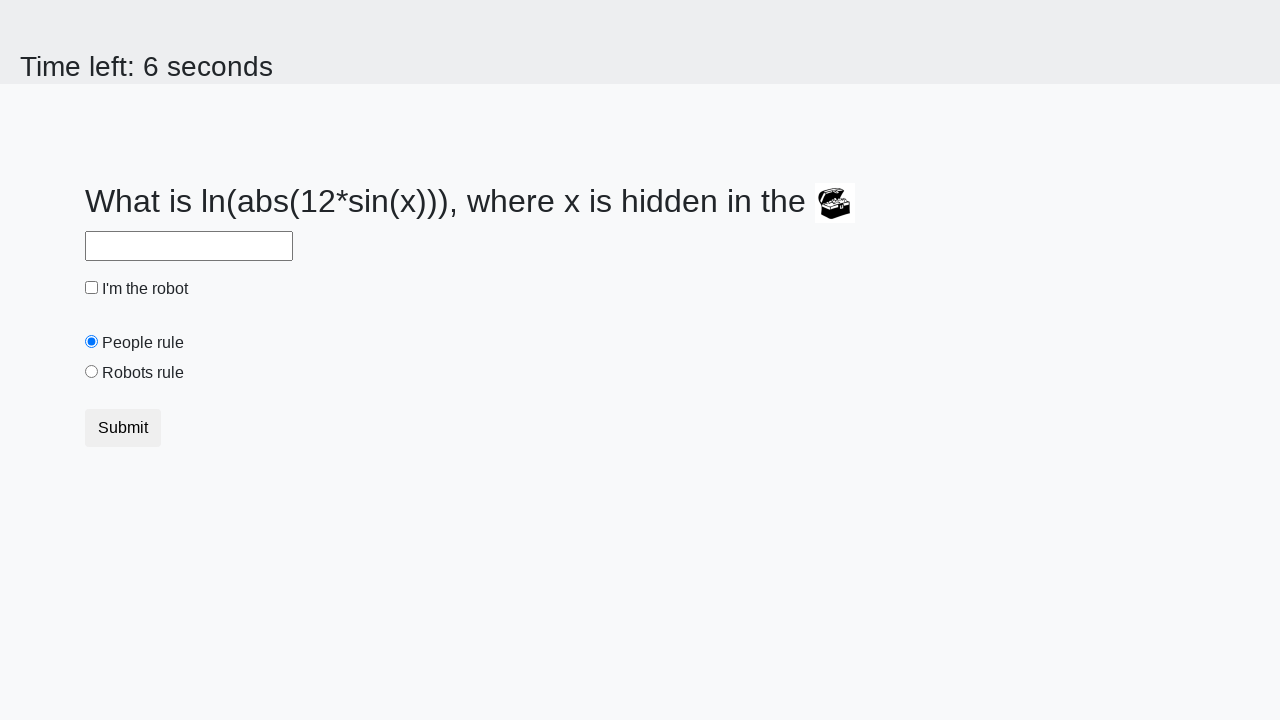

Located treasure element
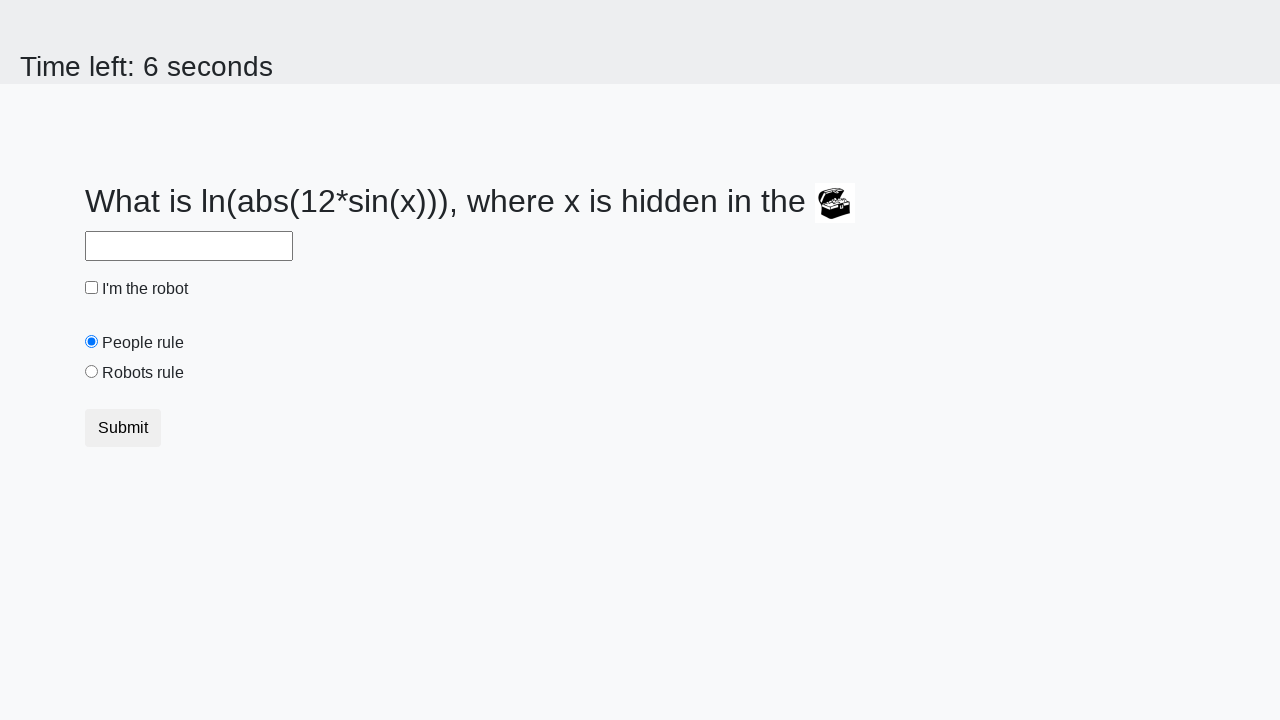

Extracted valuex attribute from treasure element
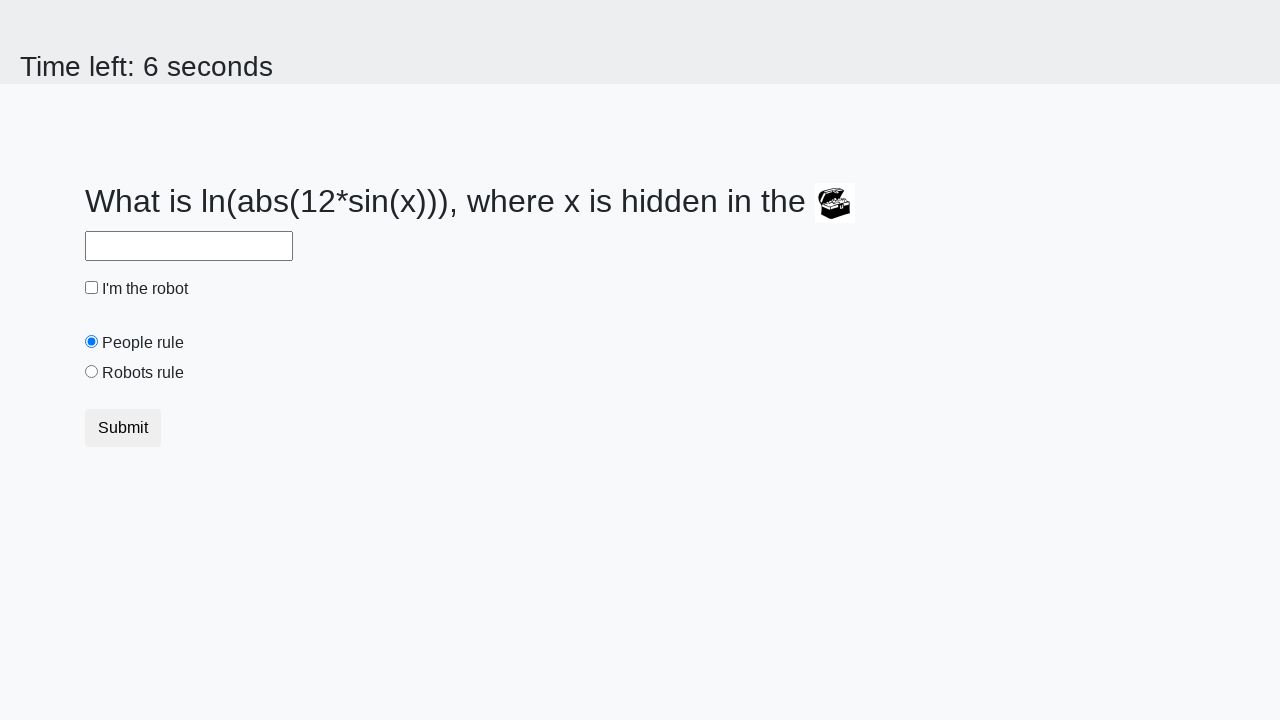

Calculated result using math formula
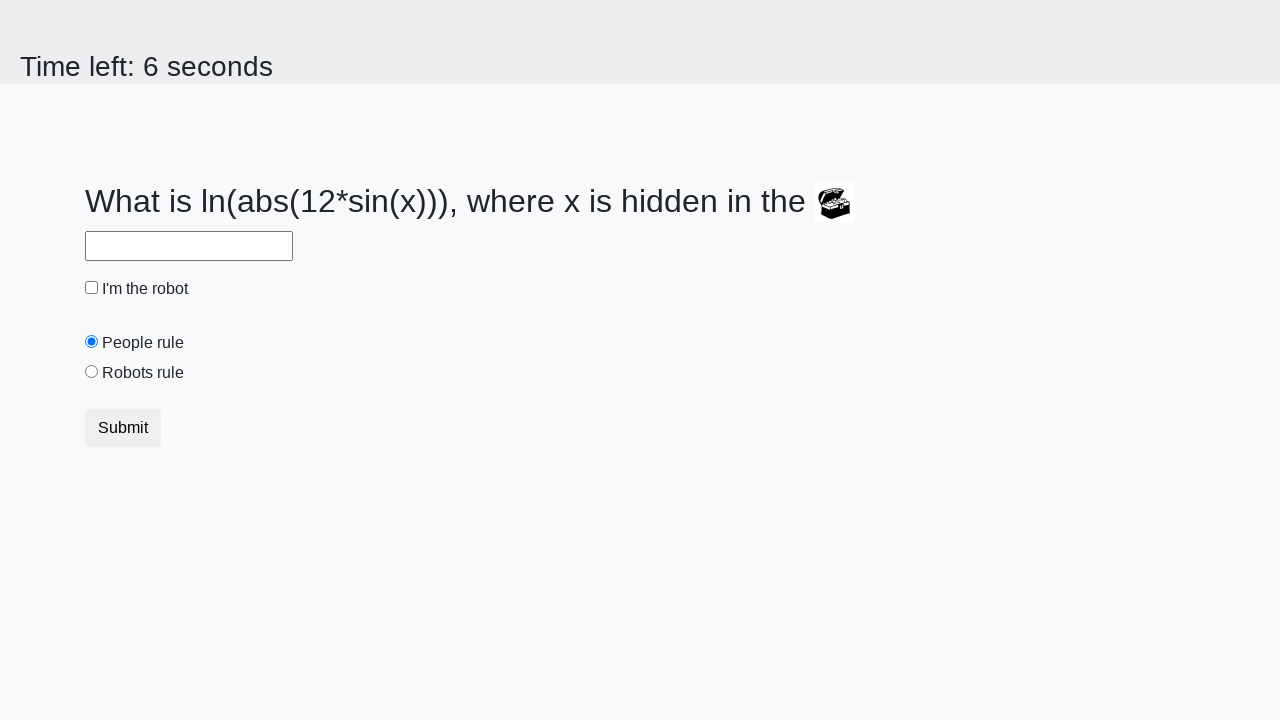

Filled answer field with calculated result on #answer
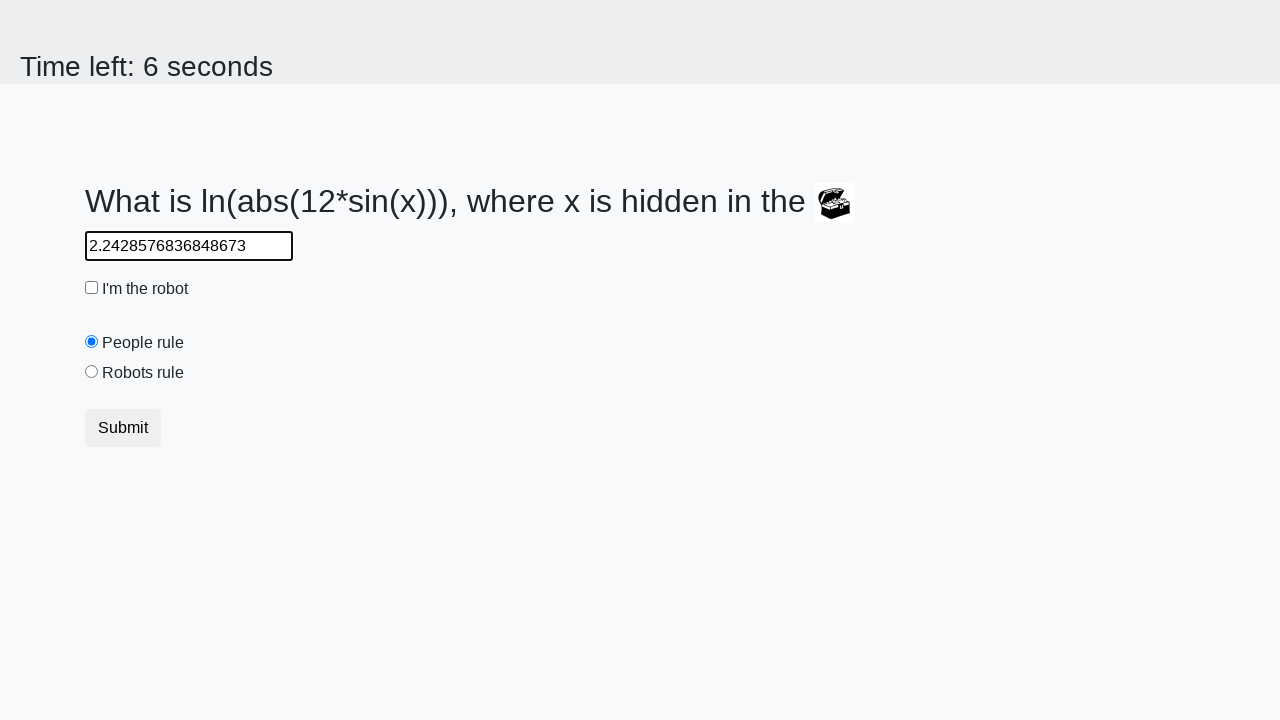

Clicked robot checkbox at (92, 288) on #robotCheckbox
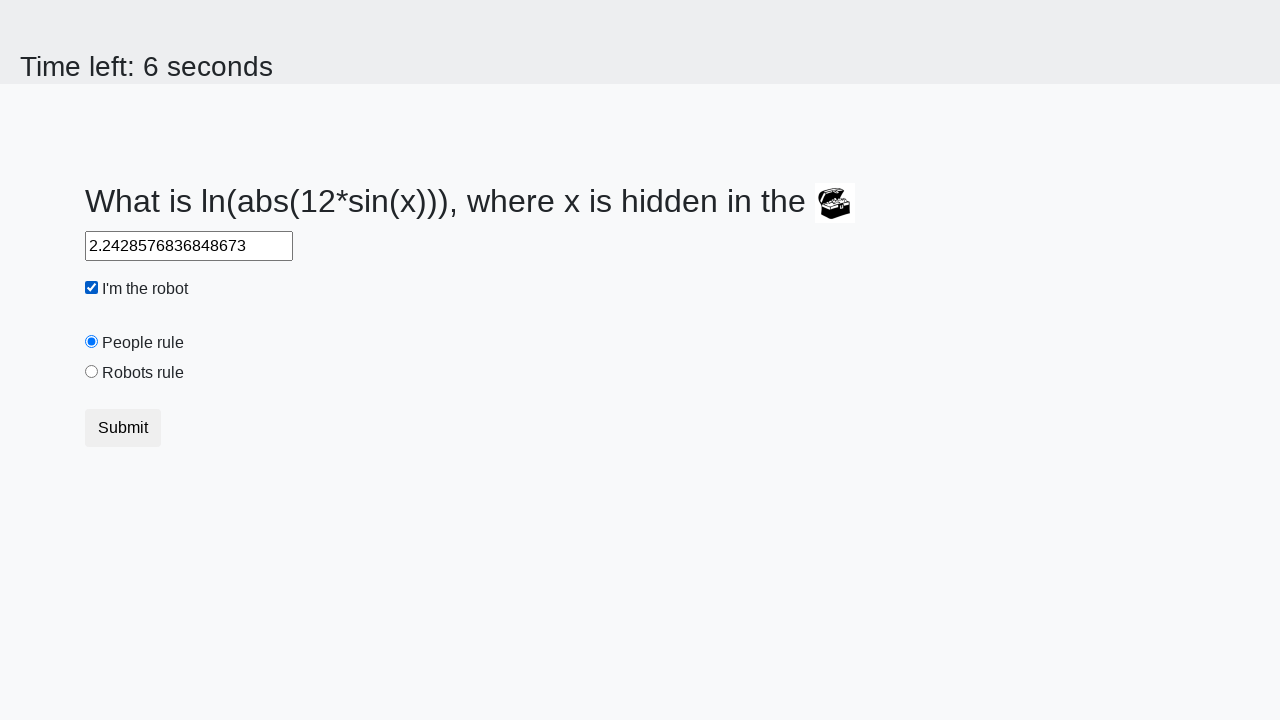

Clicked robots rule radio button at (92, 372) on #robotsRule
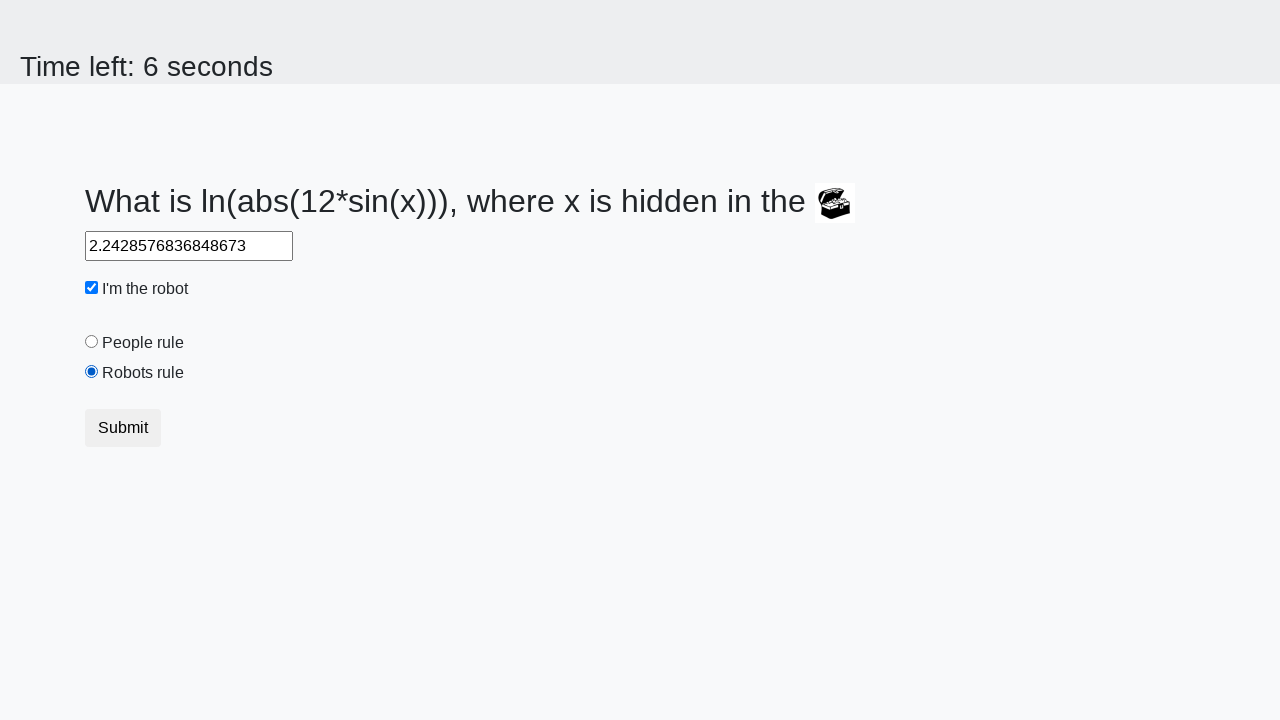

Clicked submit button to submit form at (123, 428) on .btn.btn-default
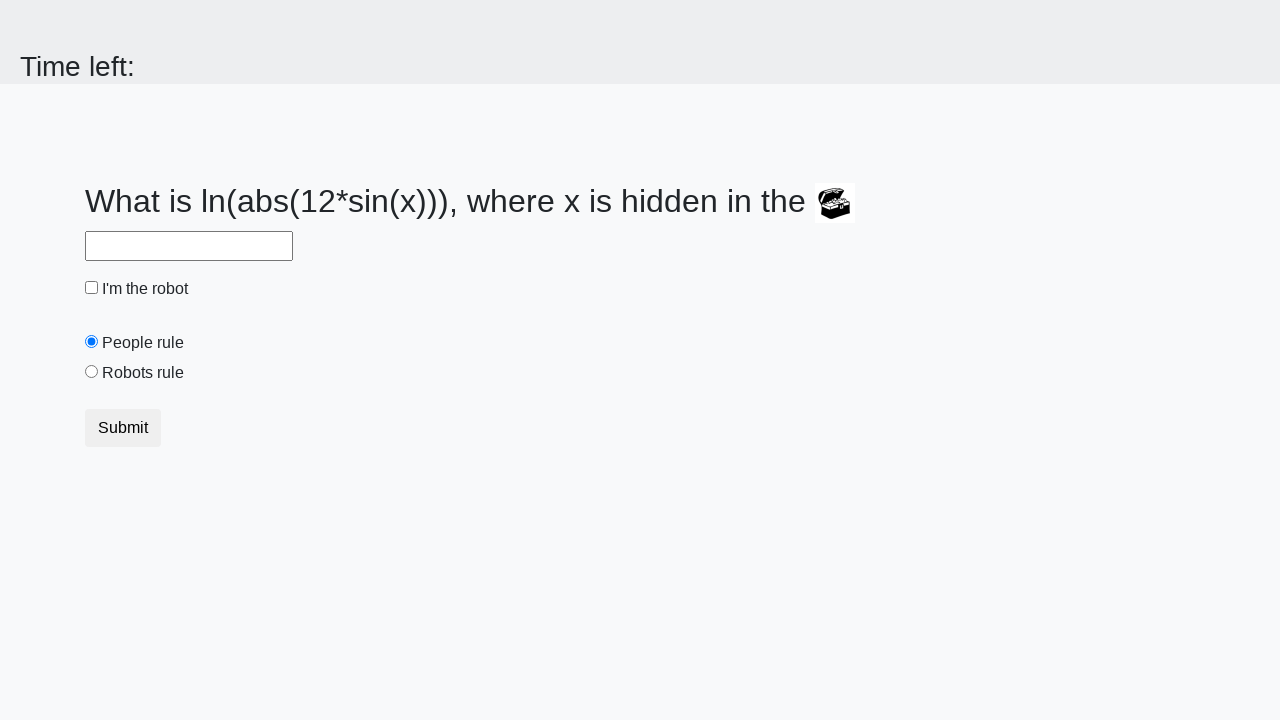

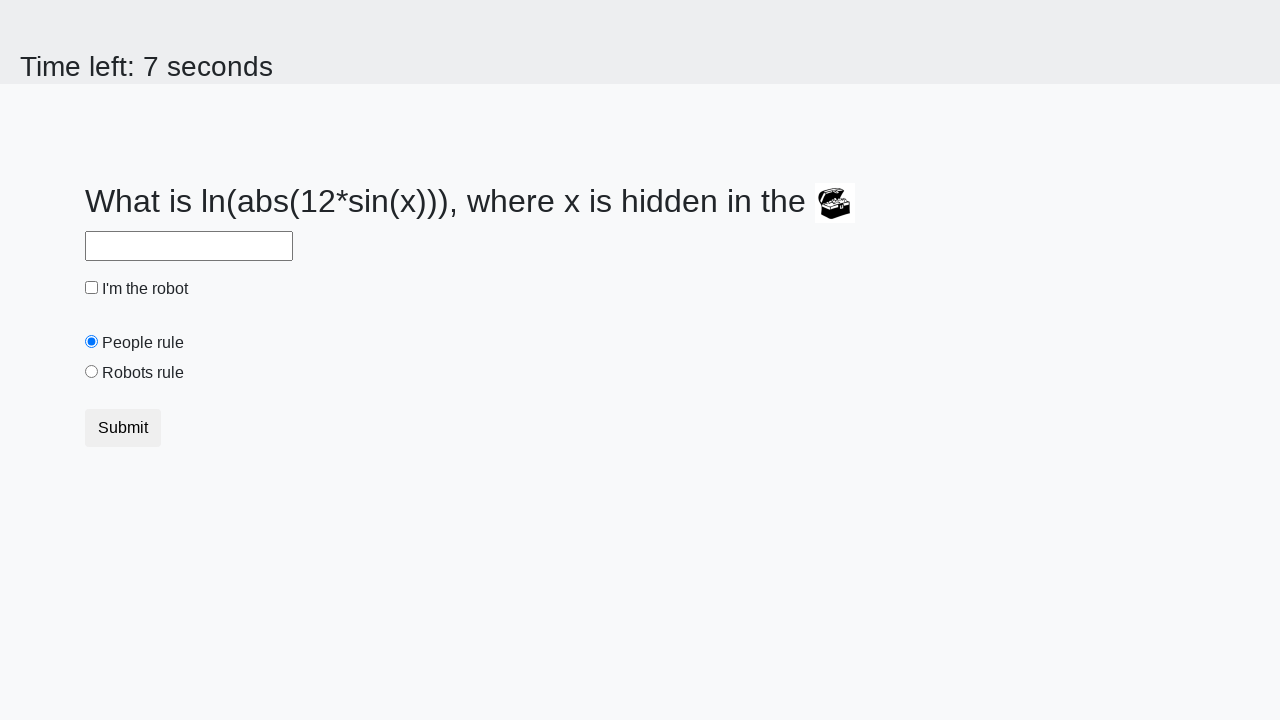